Tests drag and drop functionality on jQuery UI demo page by dragging an element from source to destination

Starting URL: http://jqueryui.com/droppable/

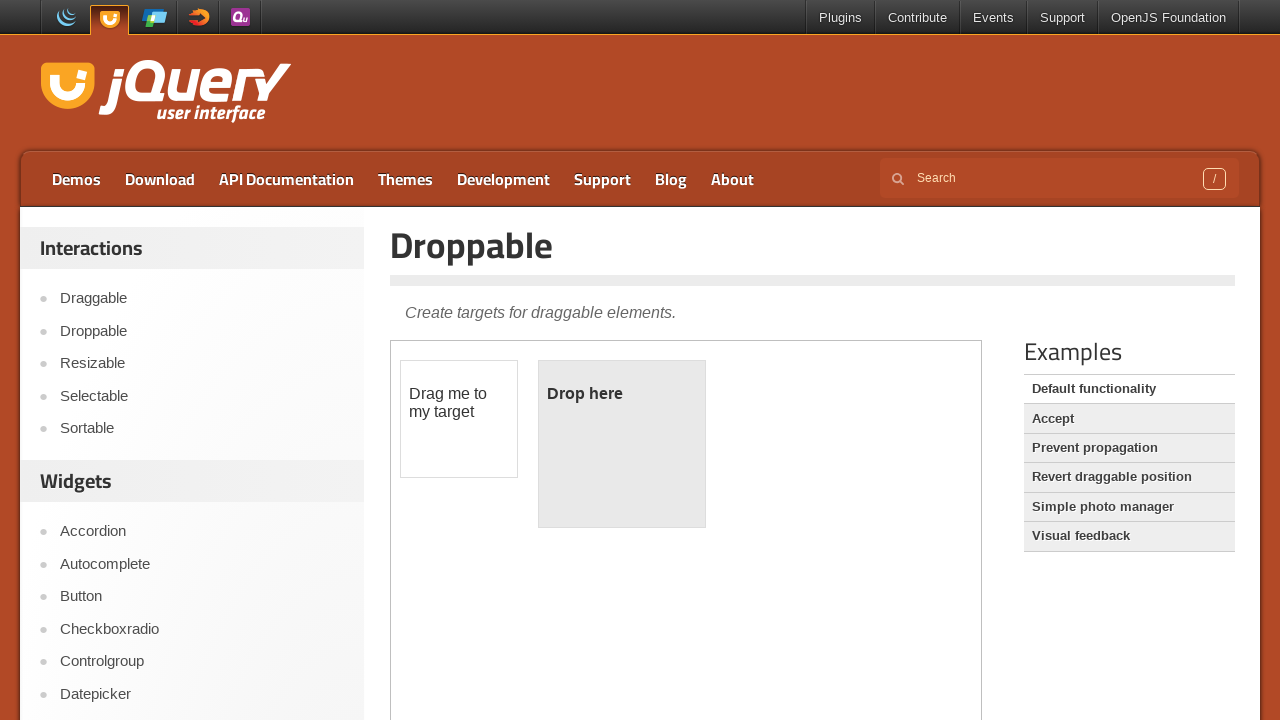

Located iframe containing drag and drop demo
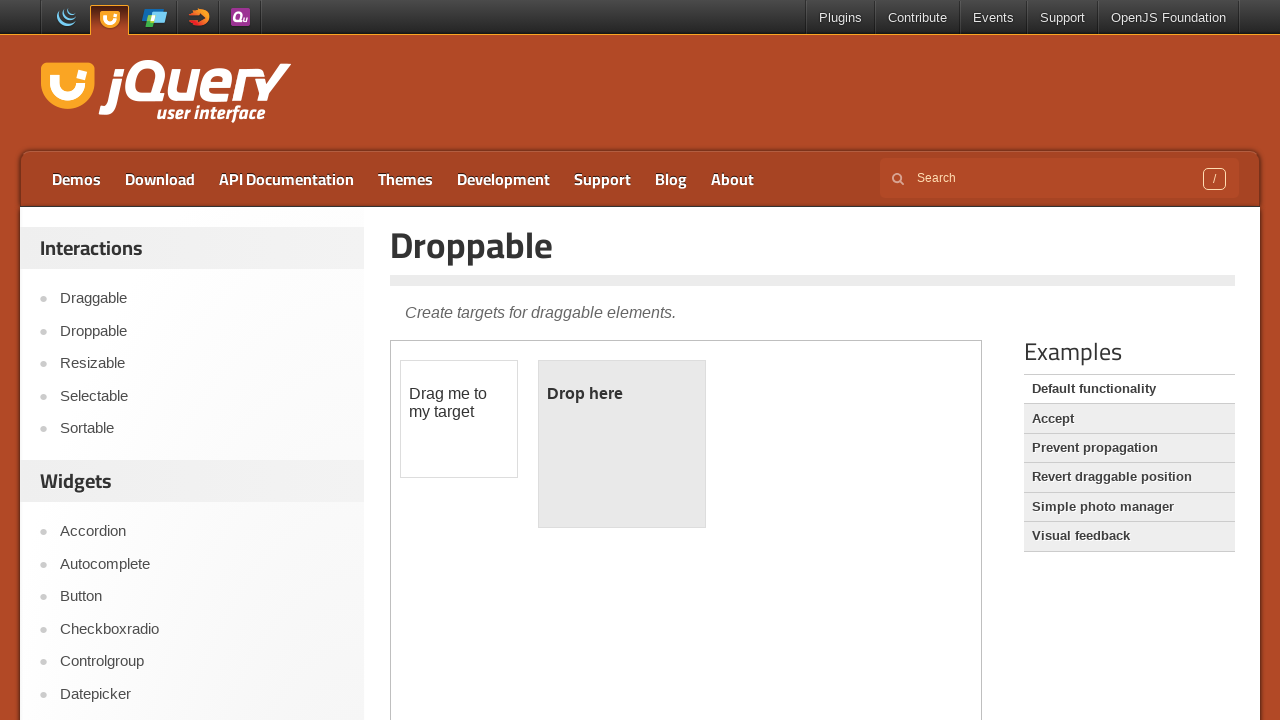

Located draggable source element
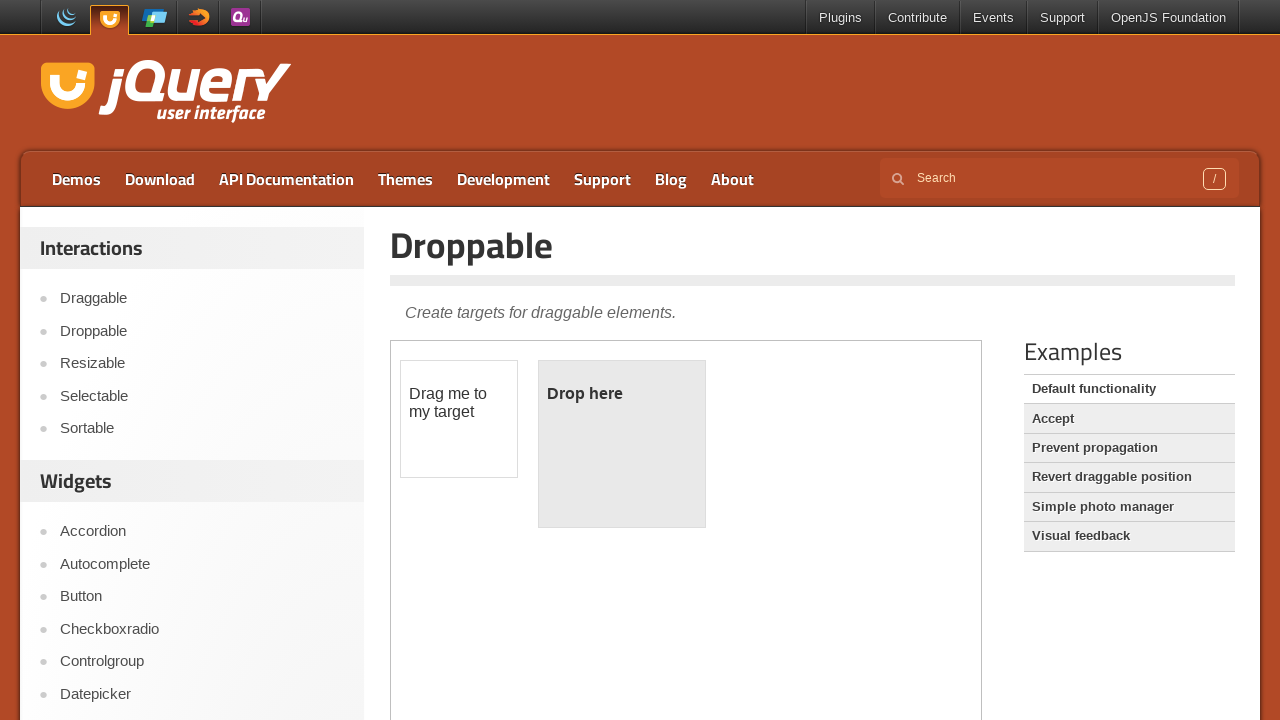

Located droppable destination element
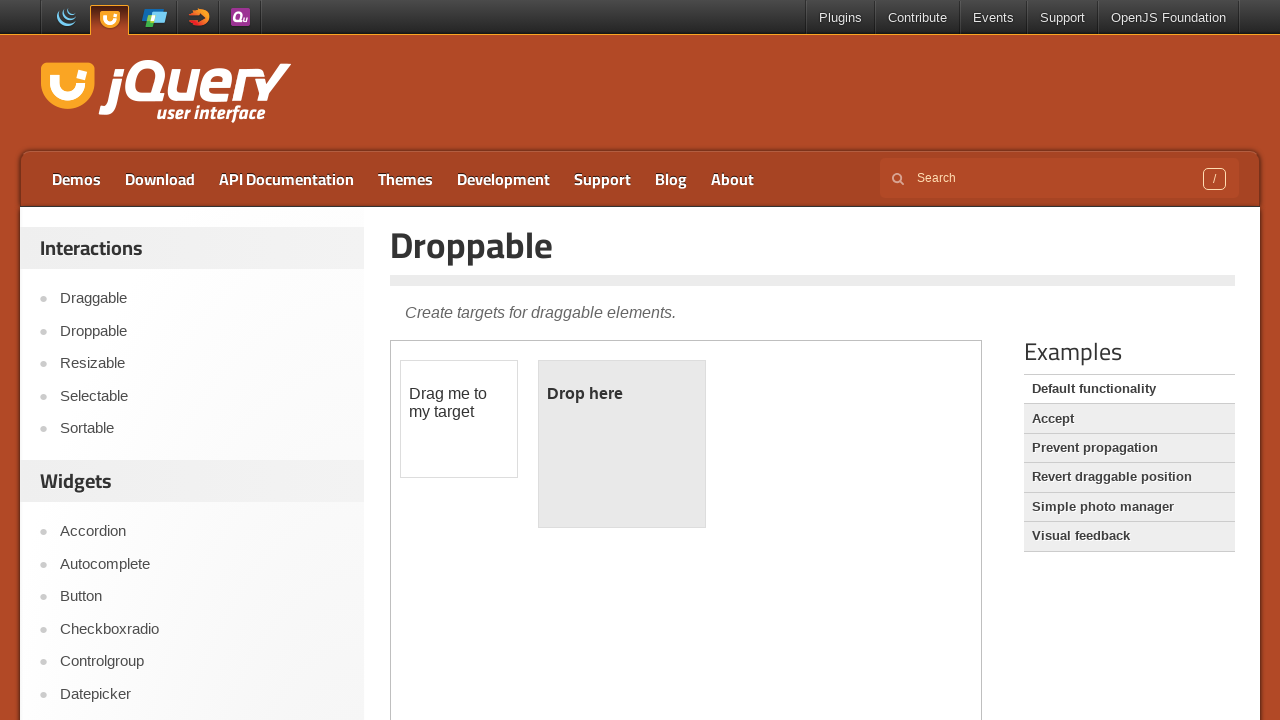

Dragged source element to destination - drag and drop completed at (622, 444)
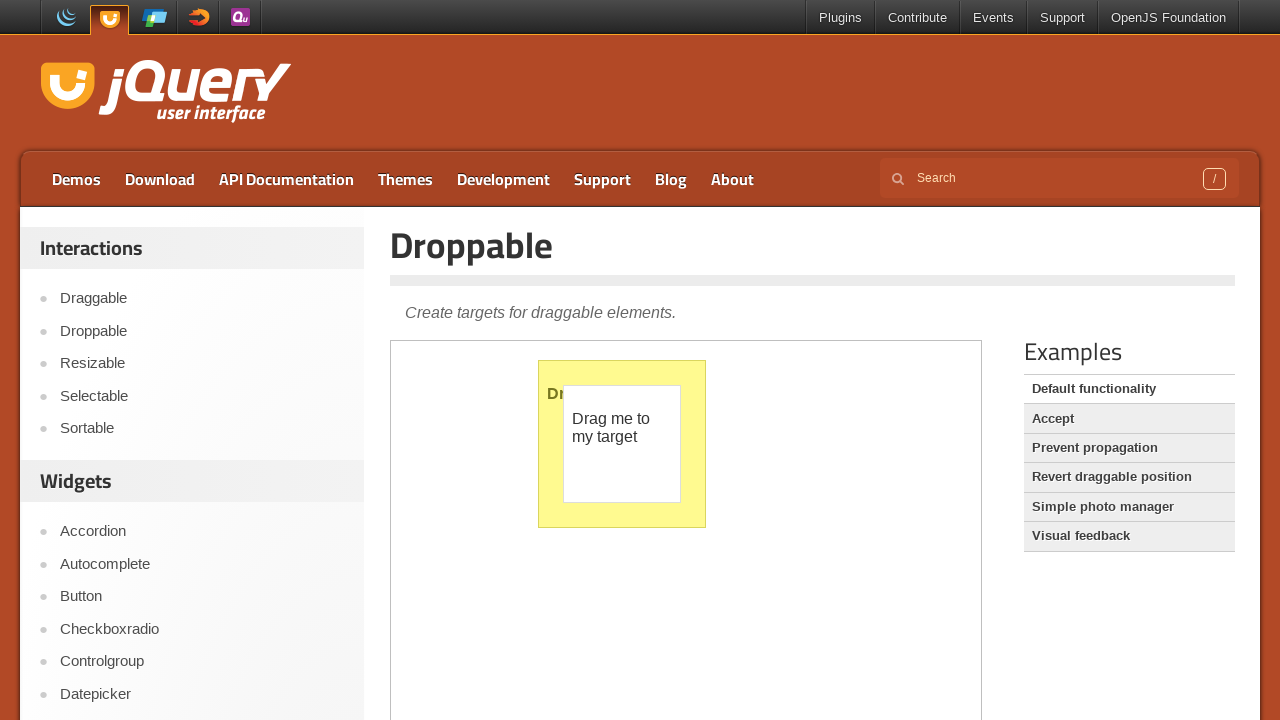

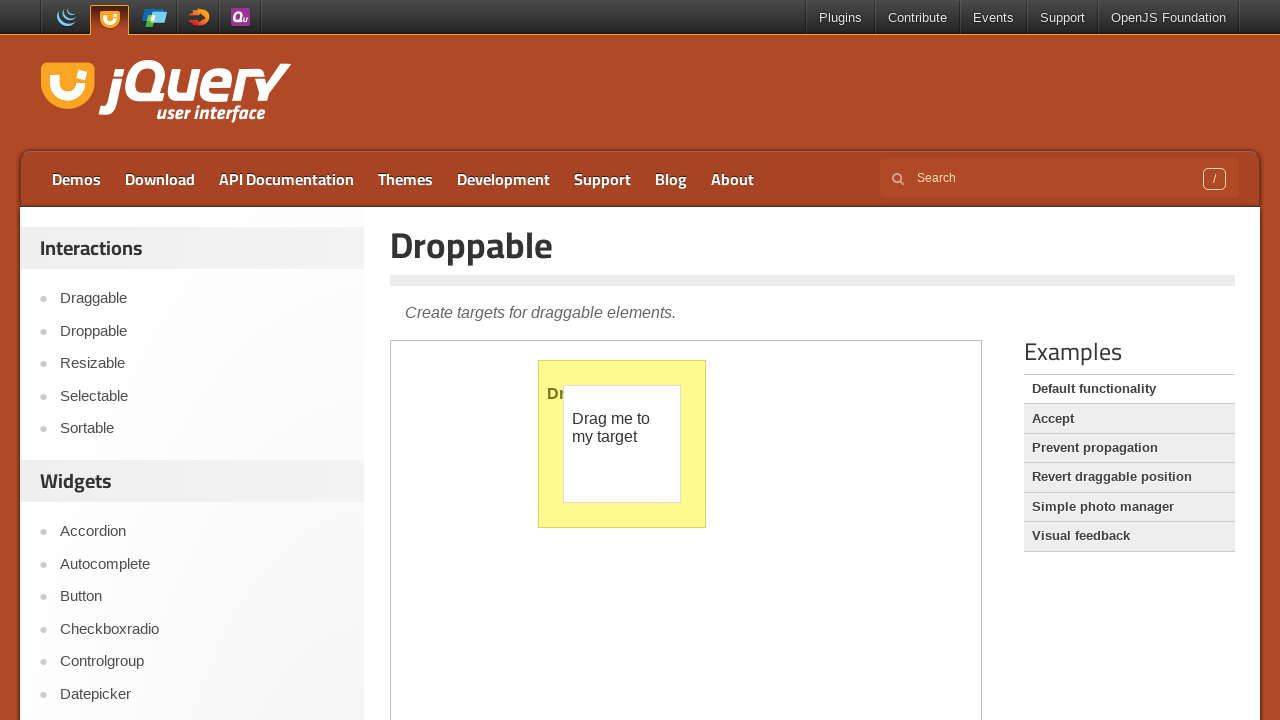